Navigates to a blogspot page, clicks on a link titled "First Post", then clicks on another link within that post.

Starting URL: https://x1erangel.blogspot.com/

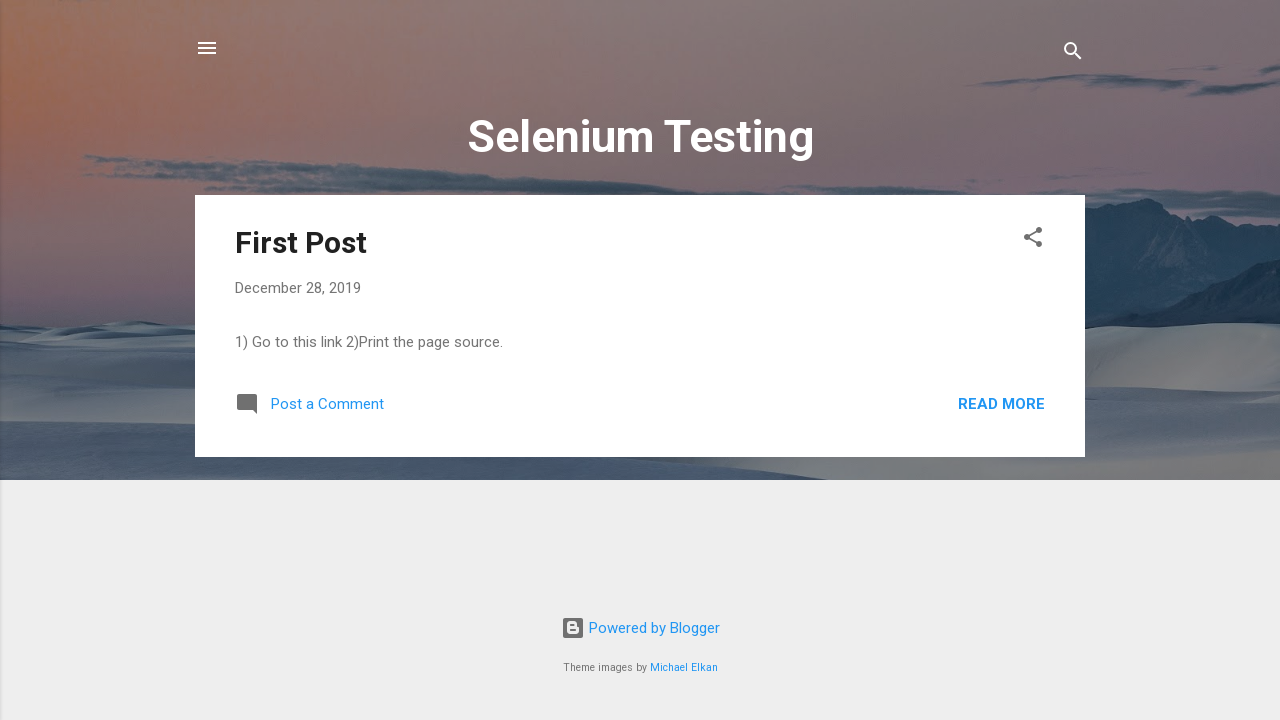

Clicked on 'First Post' link at (301, 242) on a:has-text('First Post')
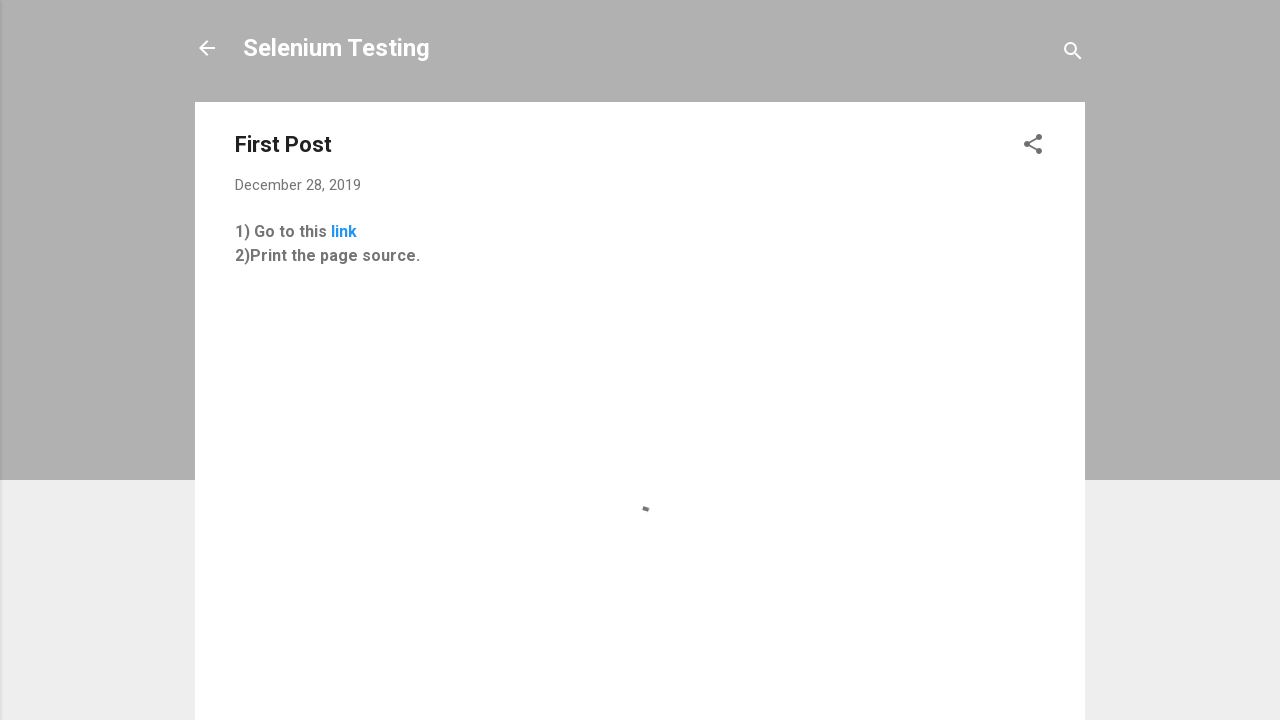

Waited for First Post page to load (domcontentloaded)
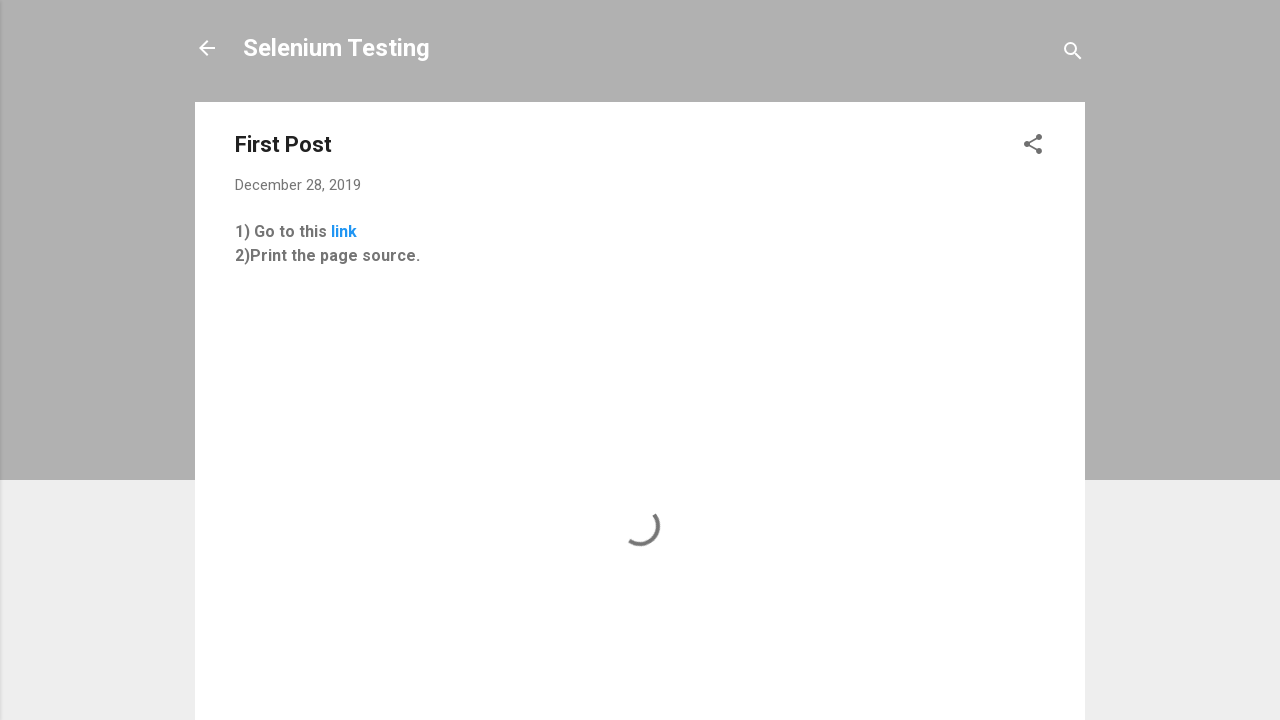

Clicked on 'link' text within the First Post at (344, 231) on a:has-text('link')
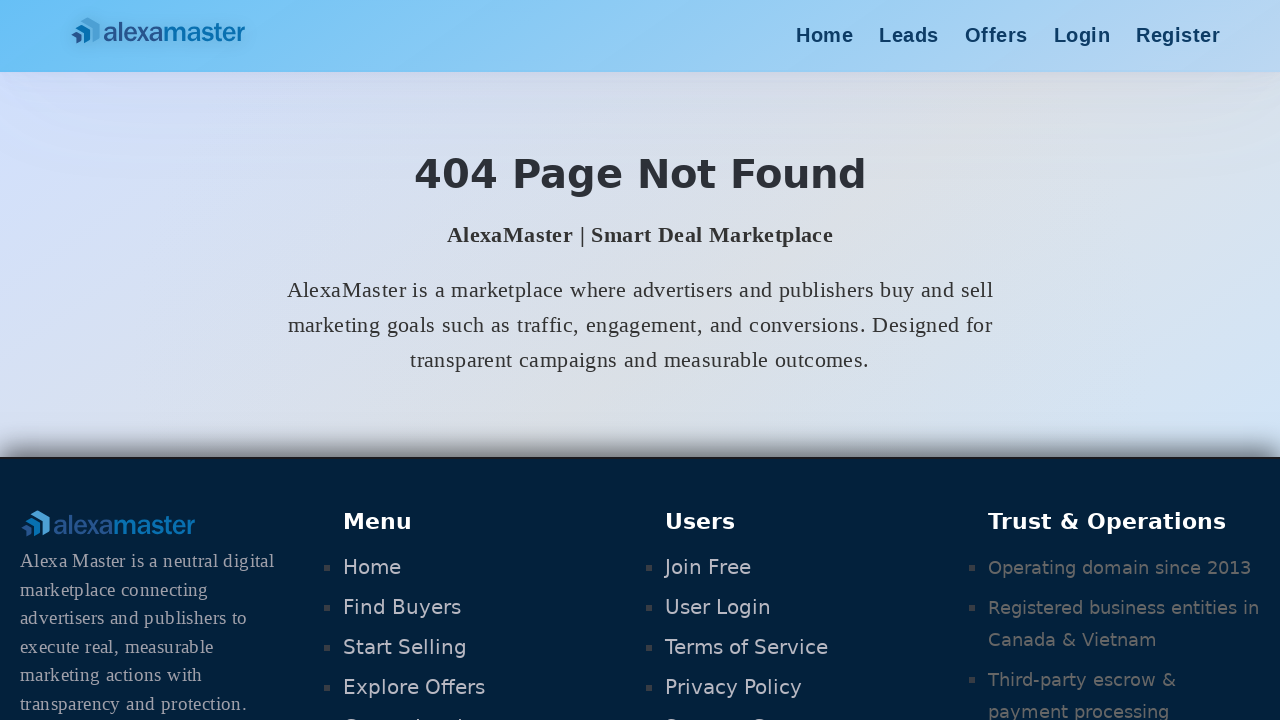

Waited for navigation to complete (domcontentloaded)
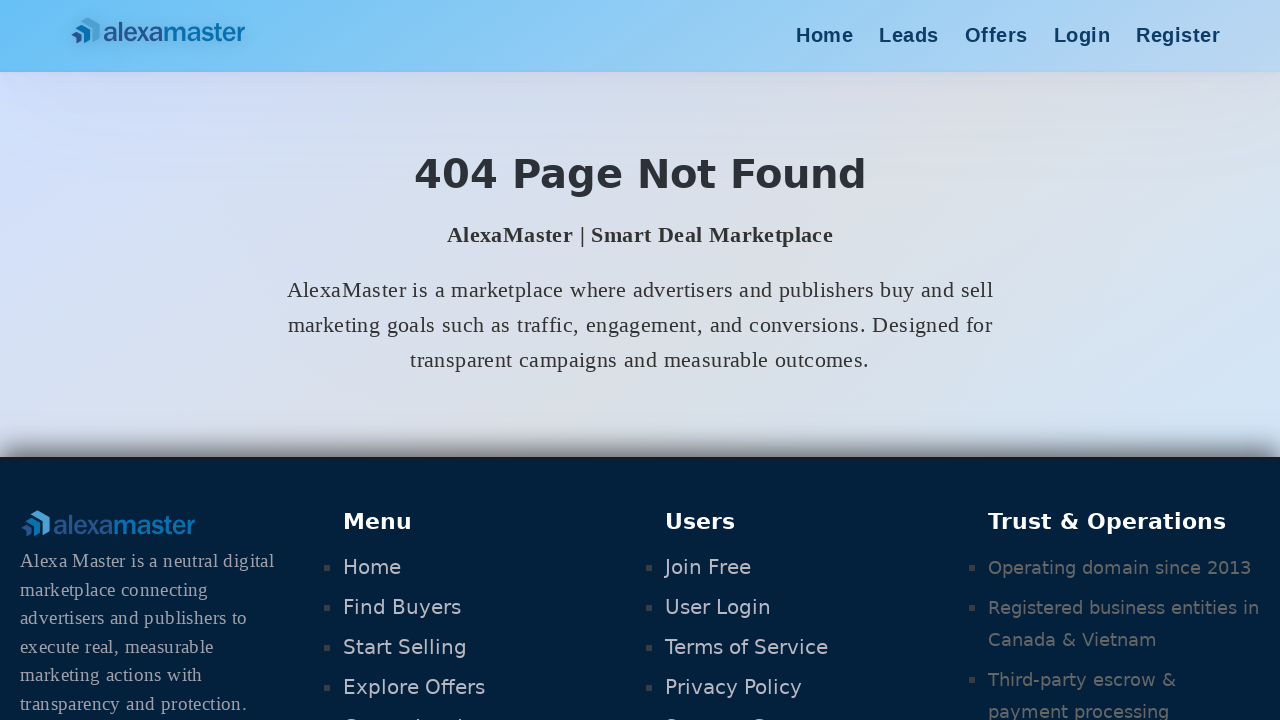

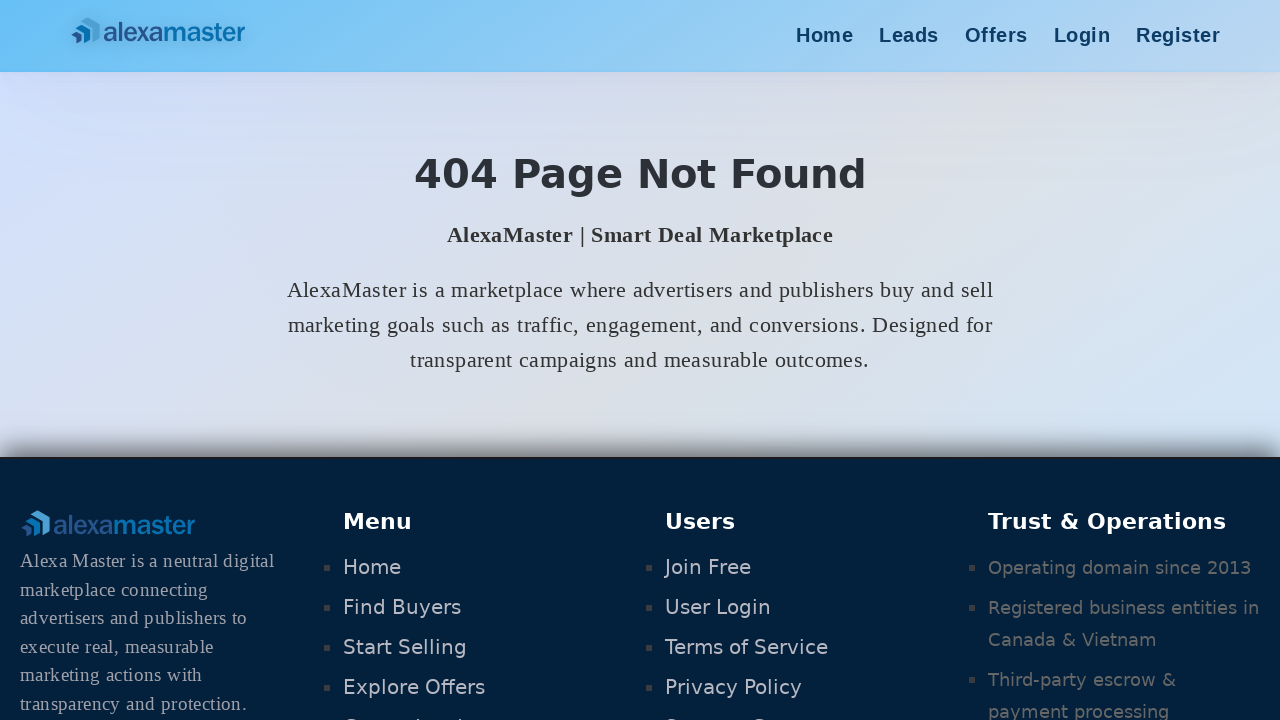